Navigates to Hacker News newest articles page and clicks through multiple pages by clicking the "More" button to load additional articles, verifying that articles load on each page.

Starting URL: https://news.ycombinator.com/newest

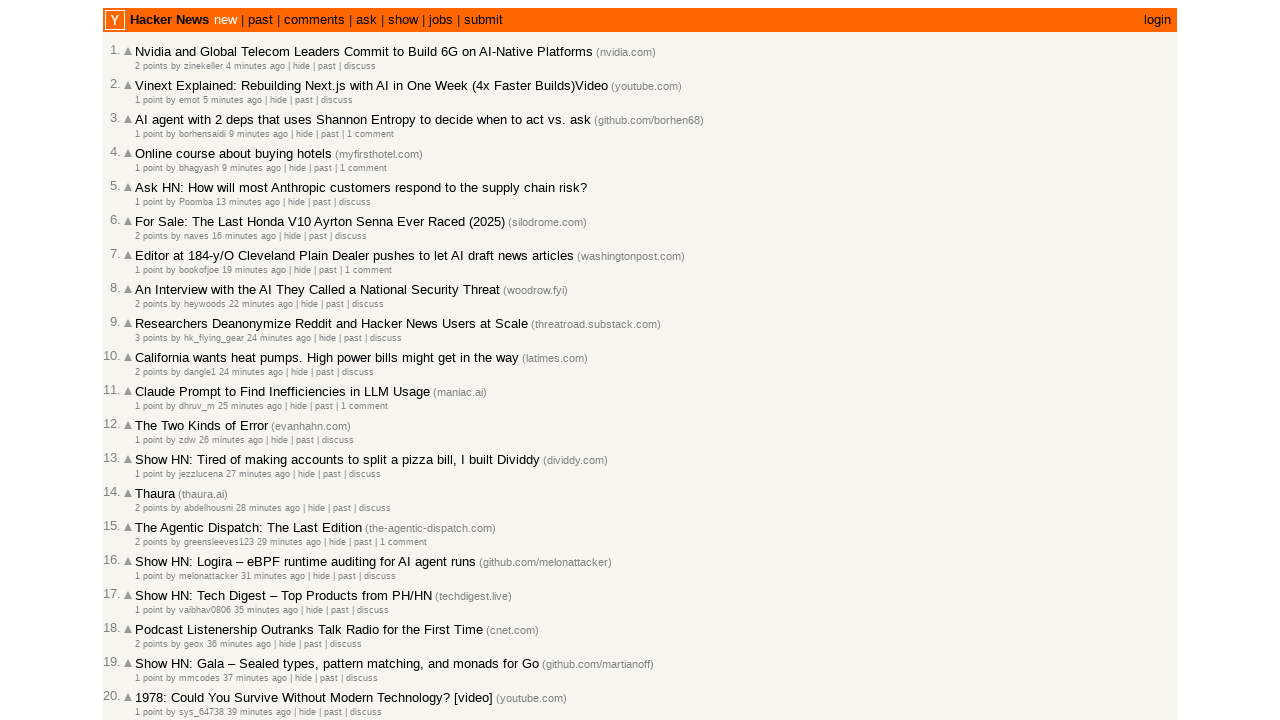

Waited for article list to load on Hacker News newest page
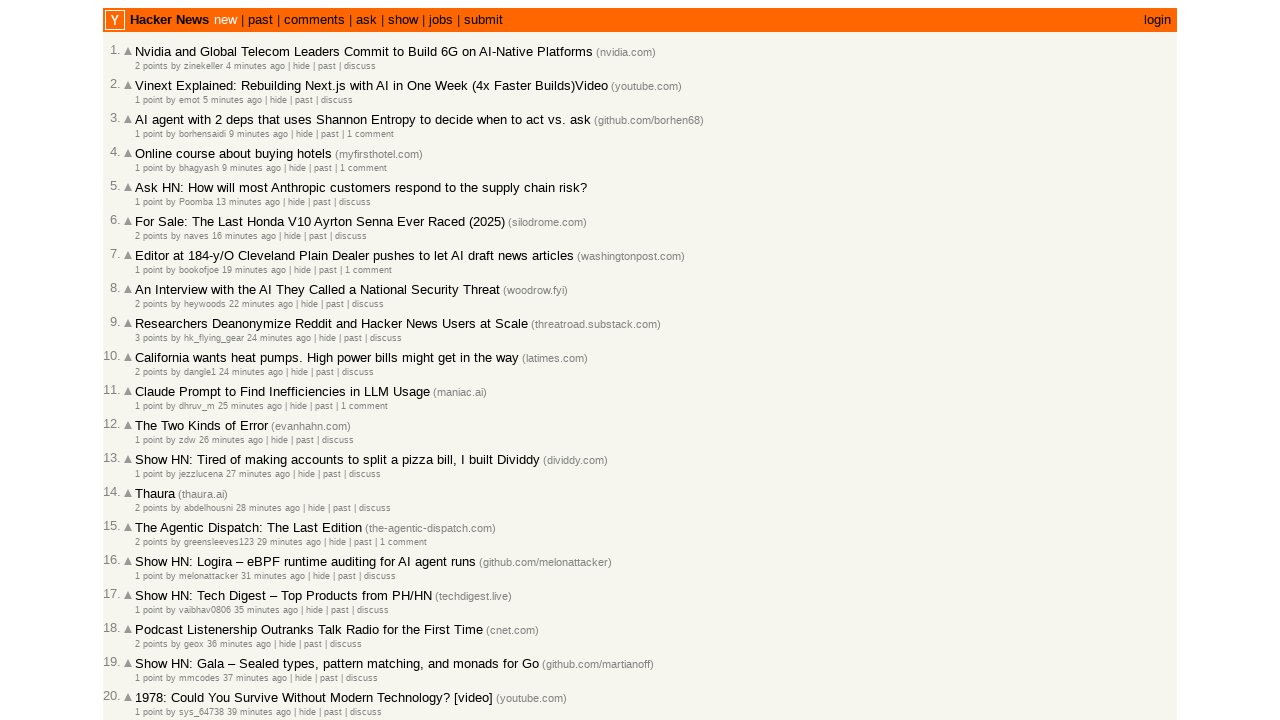

Verified article metadata (subtext) is displayed
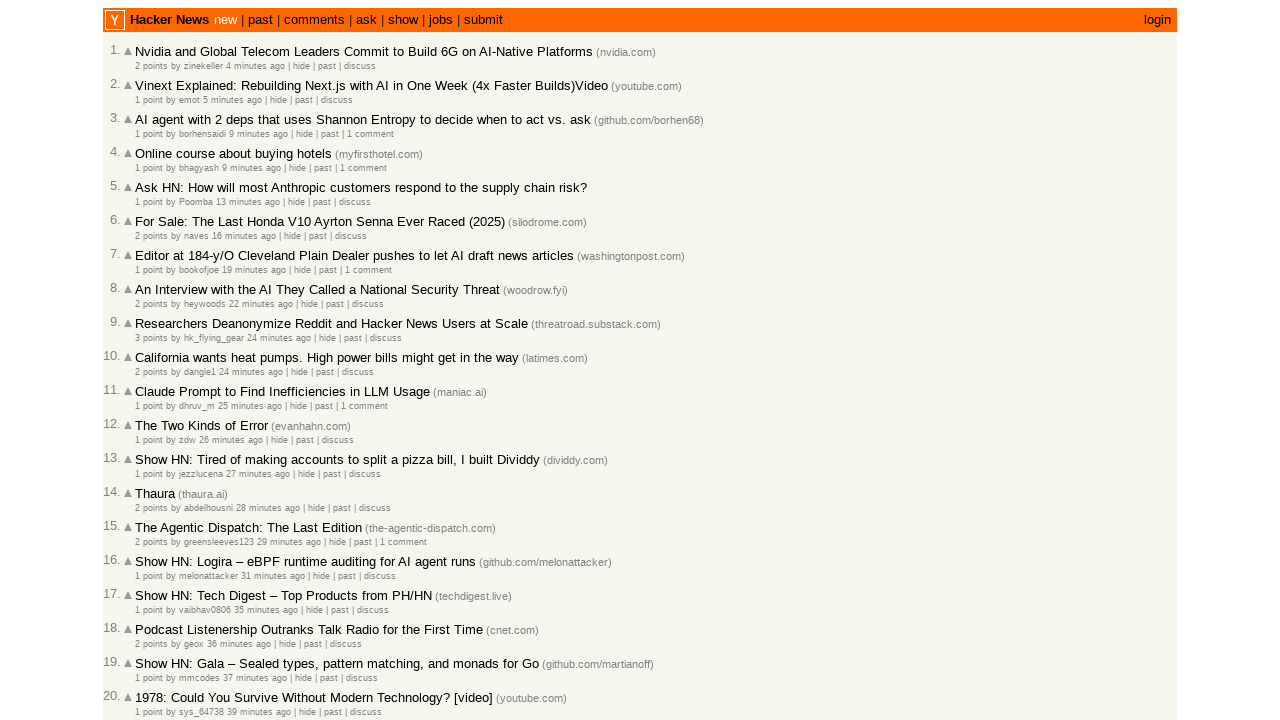

Located 'More' button (iteration 1)
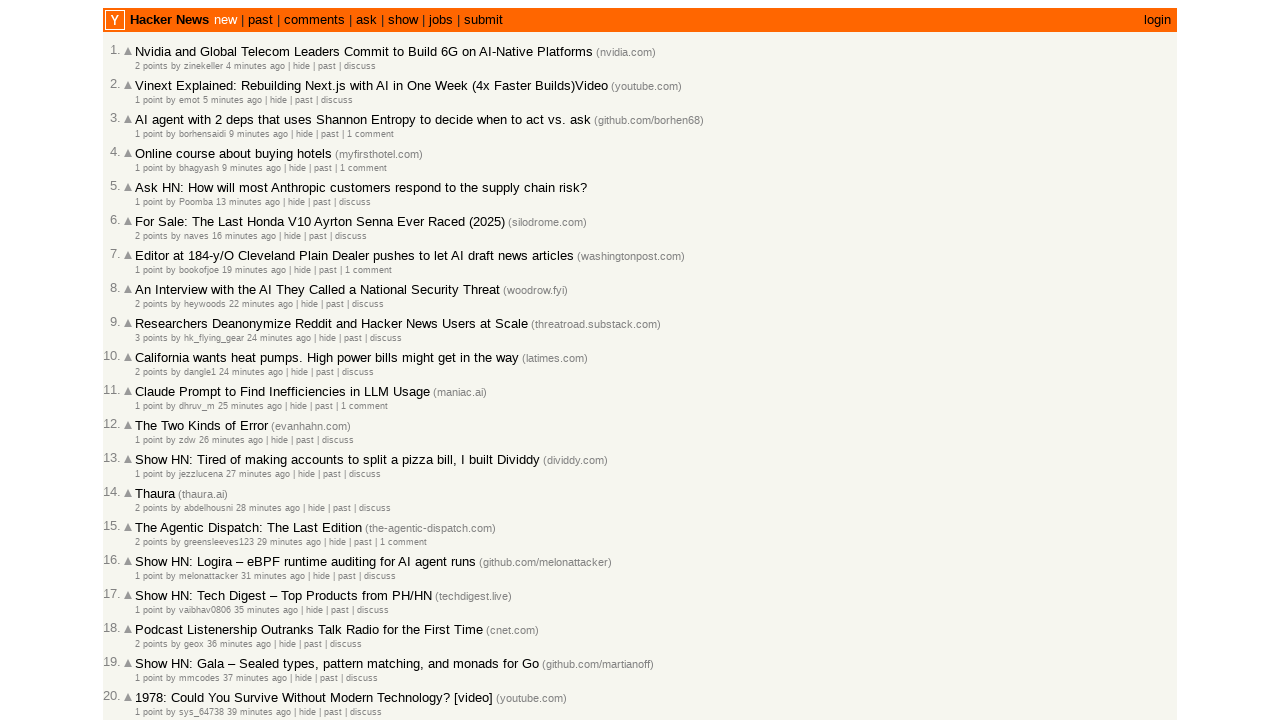

Clicked 'More' button to load next page of articles (iteration 1) at (149, 616) on a.morelink
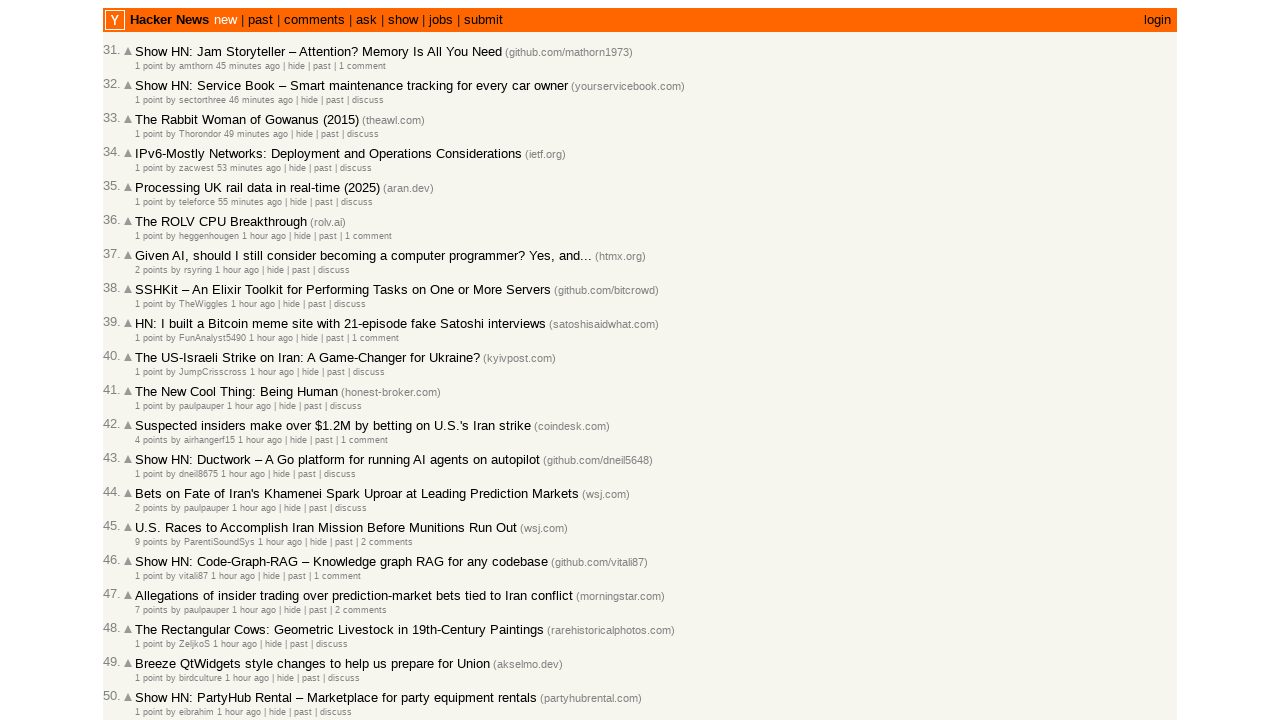

Waited for new articles to load after clicking 'More' (iteration 1)
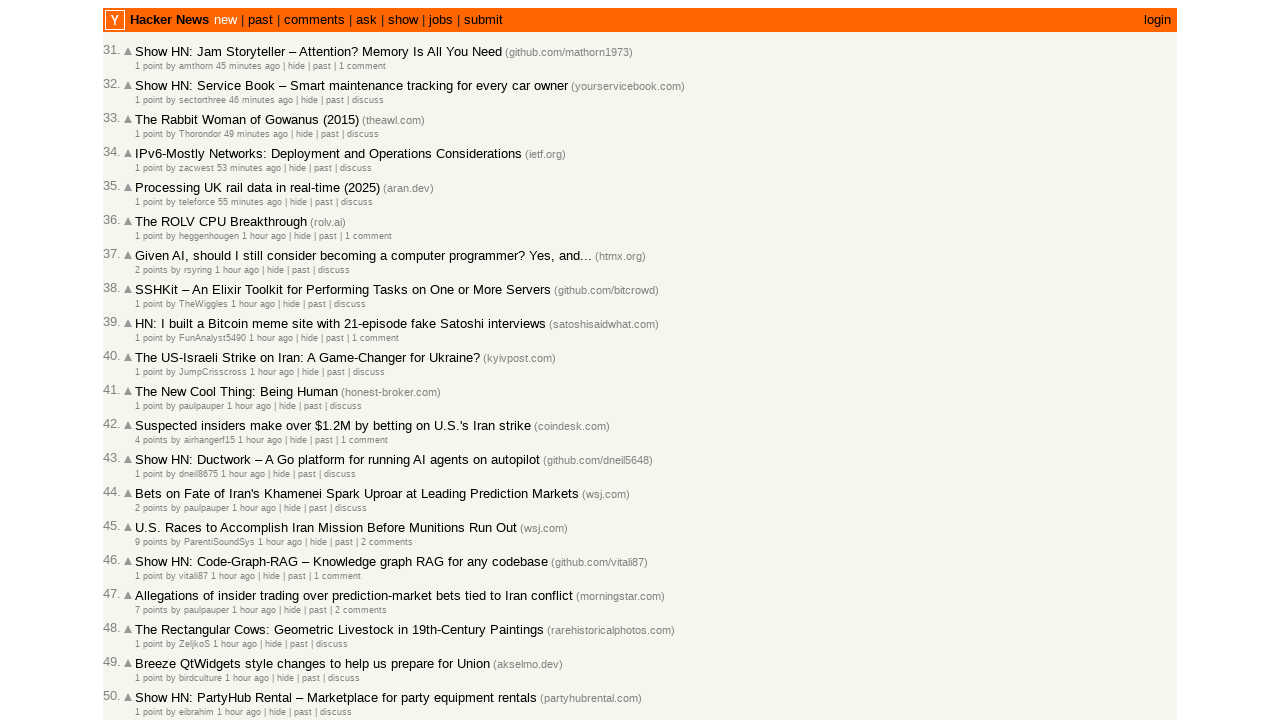

Waited 1 second for page to fully render (iteration 1)
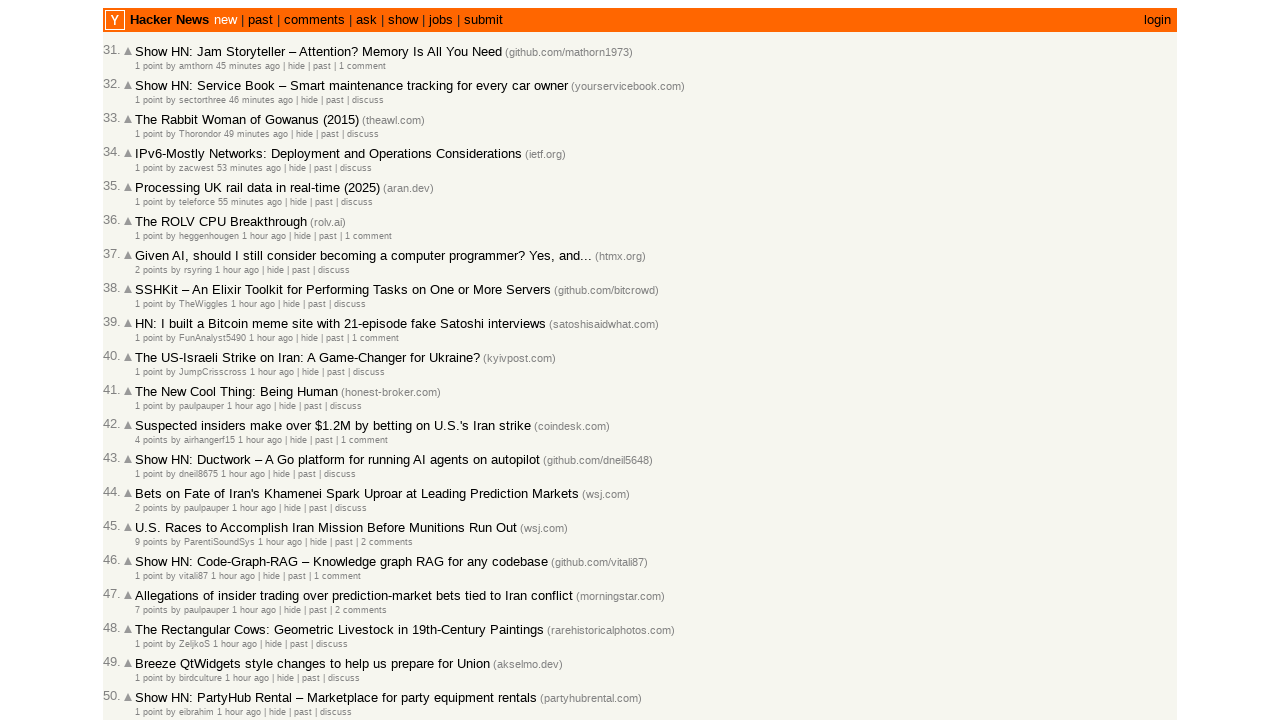

Located 'More' button (iteration 2)
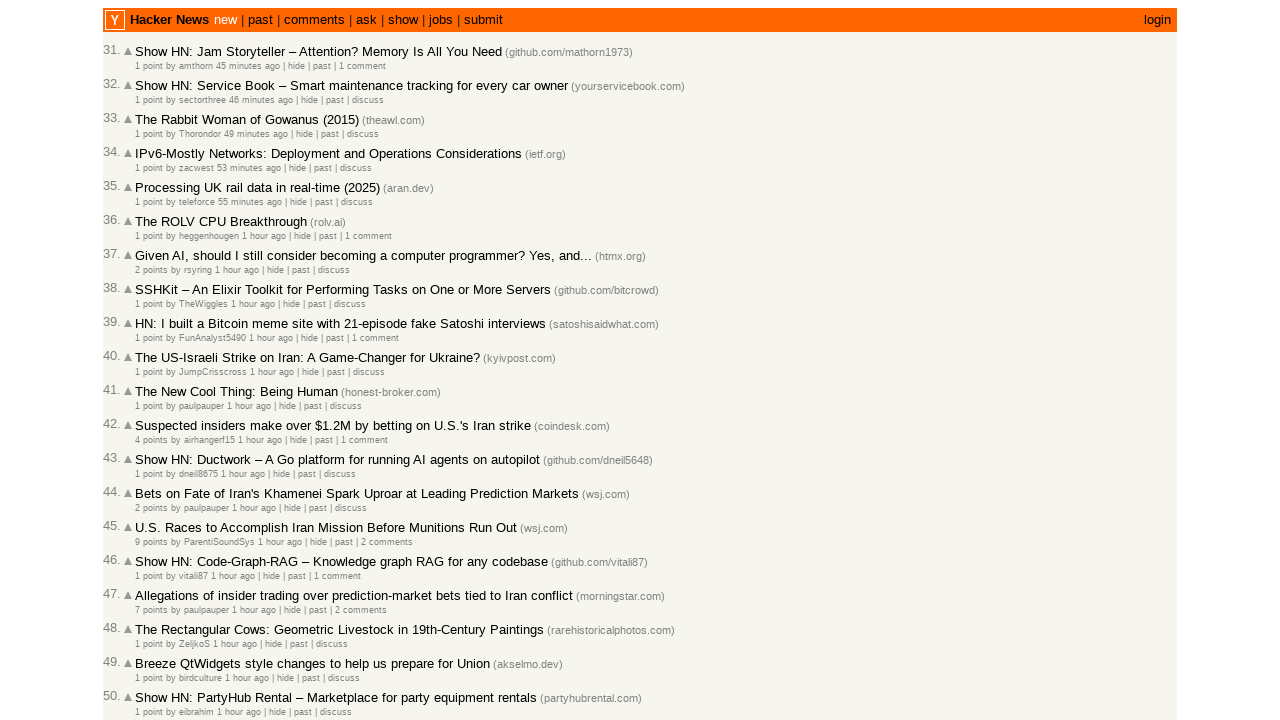

Clicked 'More' button to load next page of articles (iteration 2) at (149, 616) on a.morelink
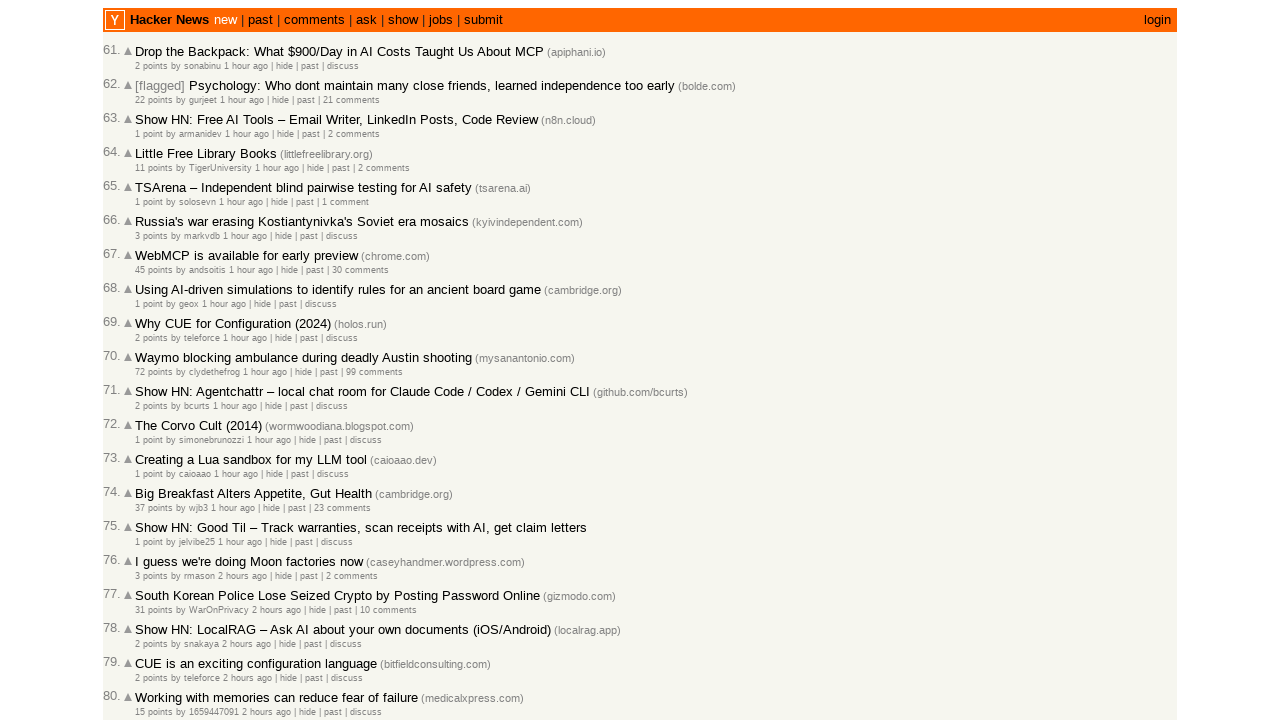

Waited for new articles to load after clicking 'More' (iteration 2)
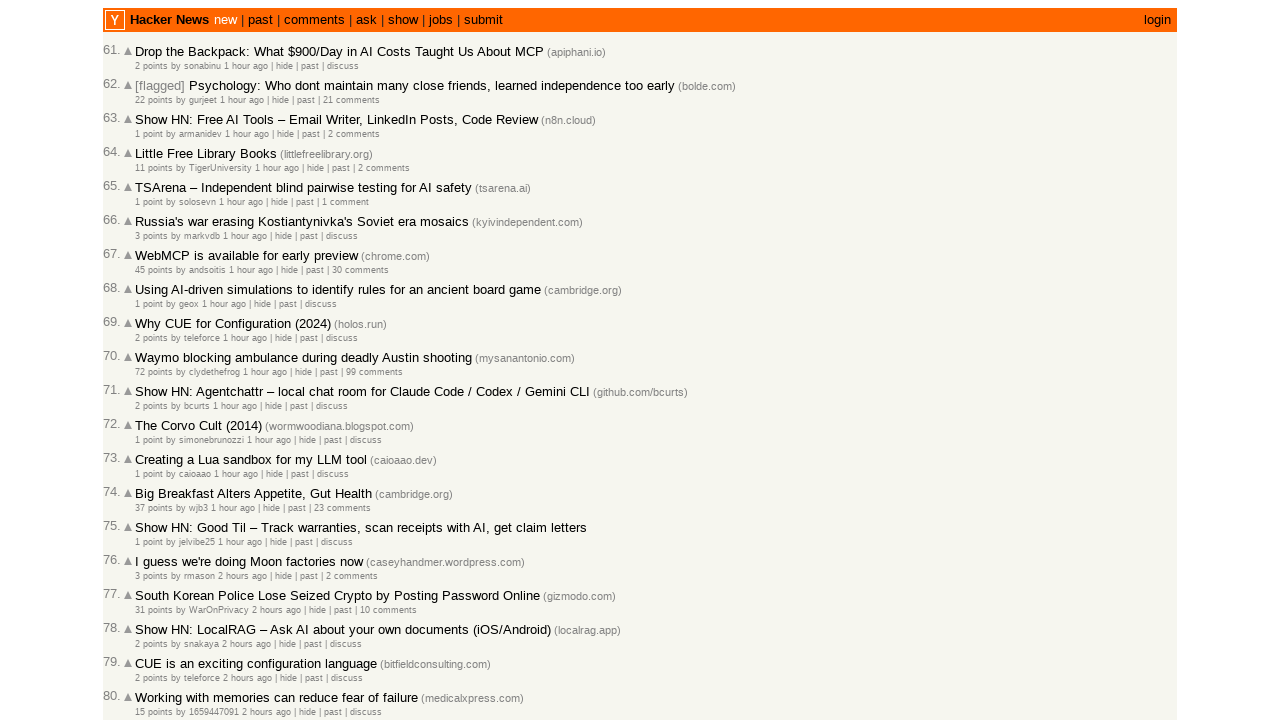

Waited 1 second for page to fully render (iteration 2)
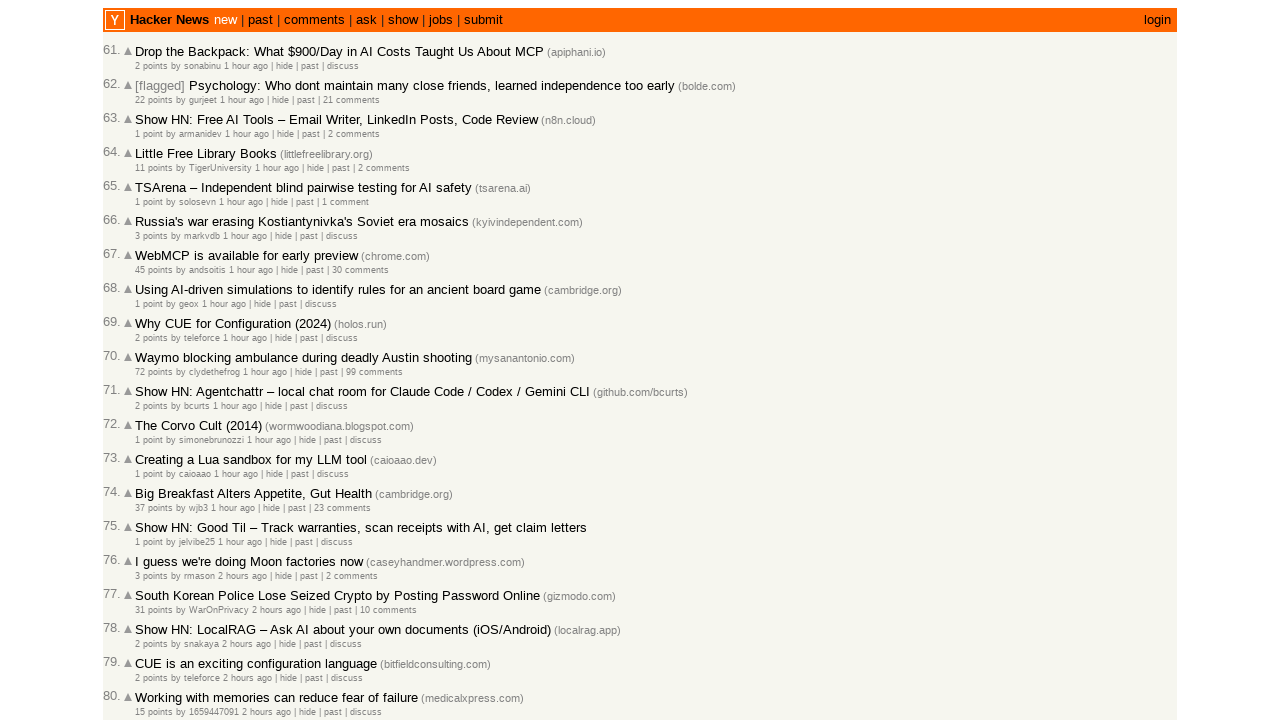

Located 'More' button (iteration 3)
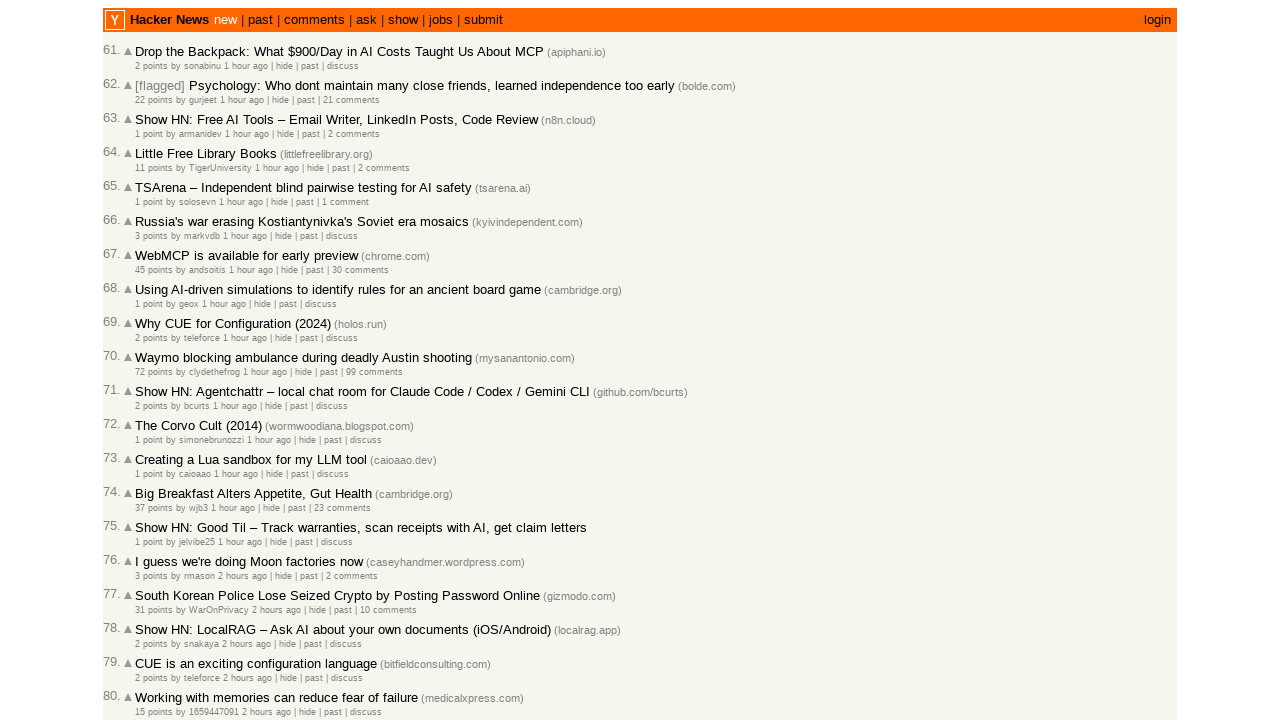

Clicked 'More' button to load next page of articles (iteration 3) at (149, 616) on a.morelink
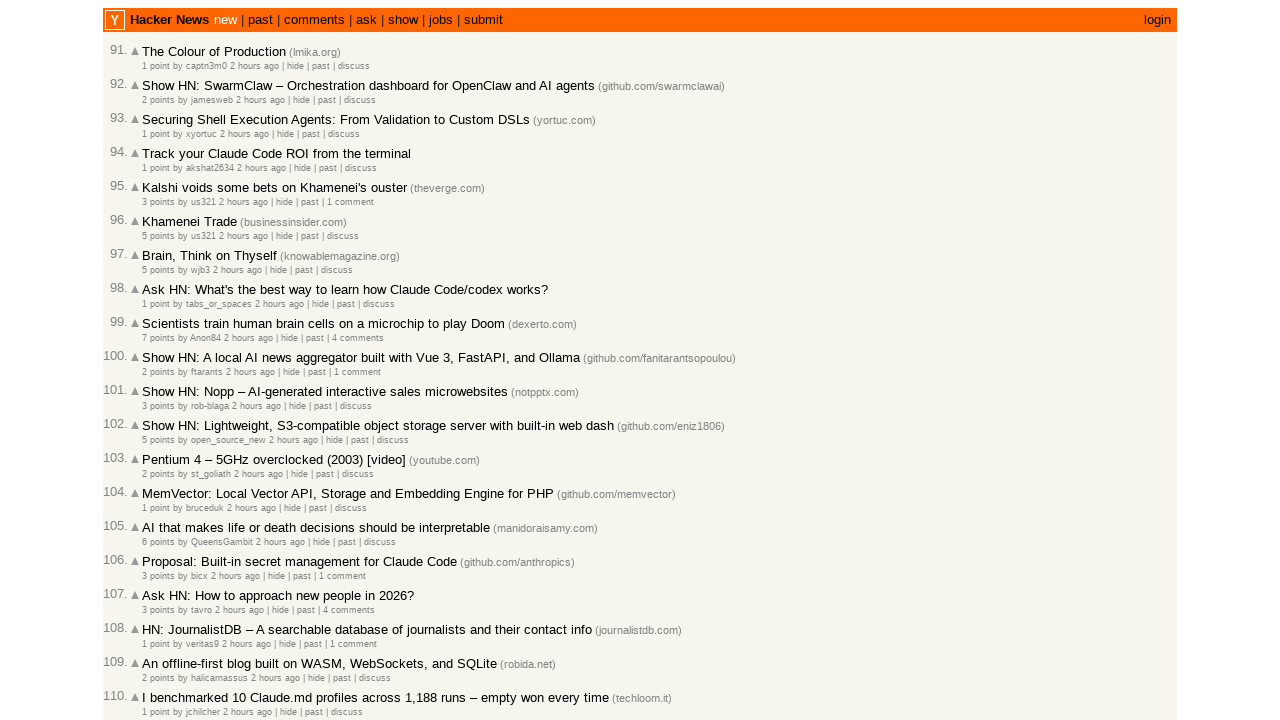

Waited for new articles to load after clicking 'More' (iteration 3)
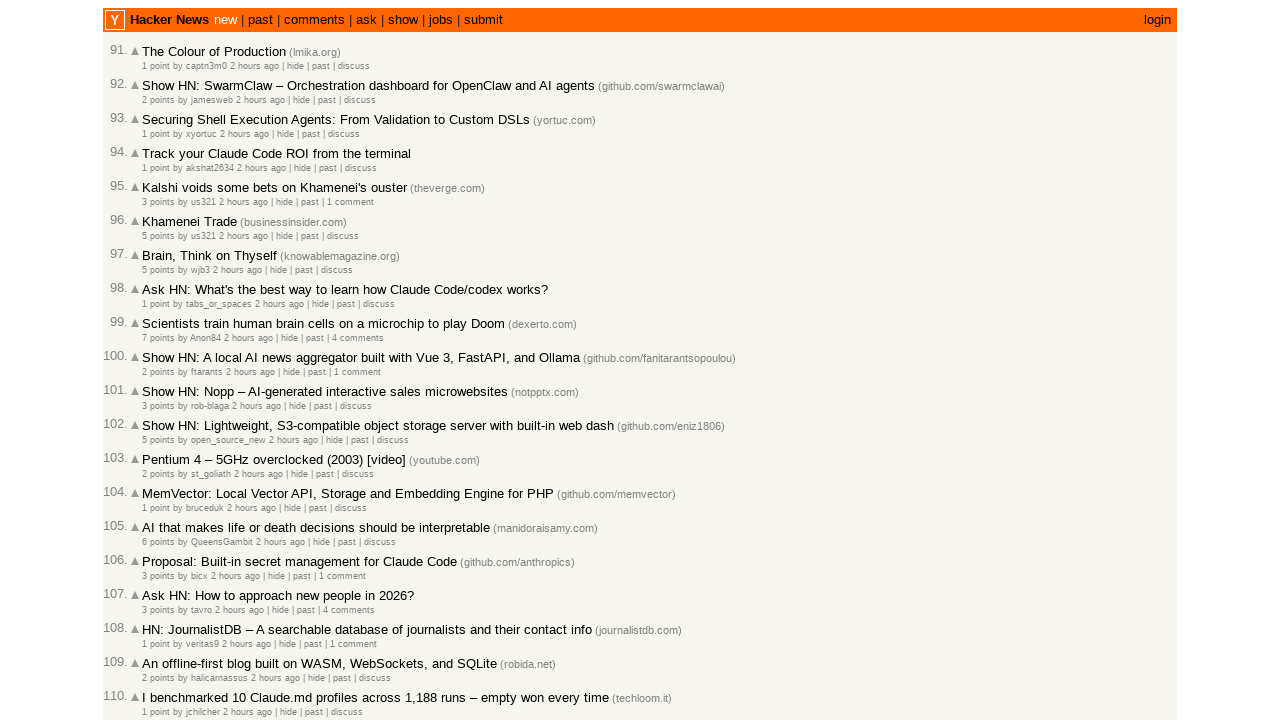

Waited 1 second for page to fully render (iteration 3)
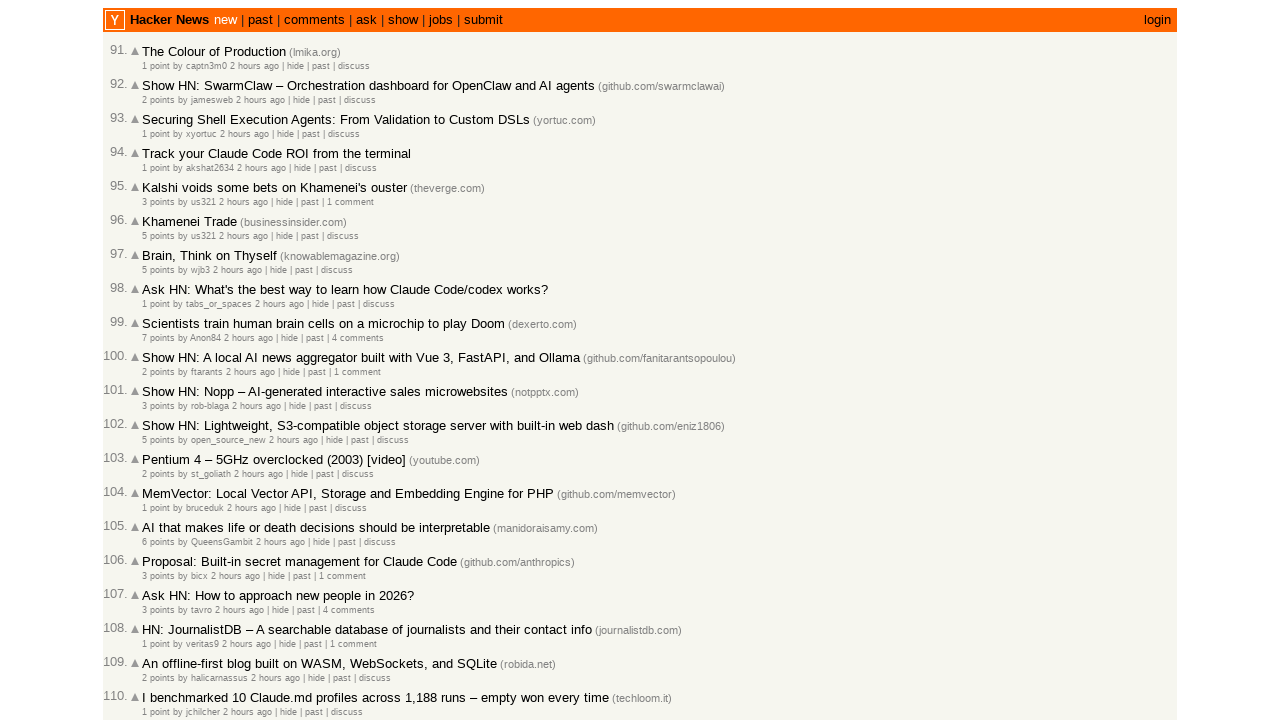

Verified articles are still displayed after pagination
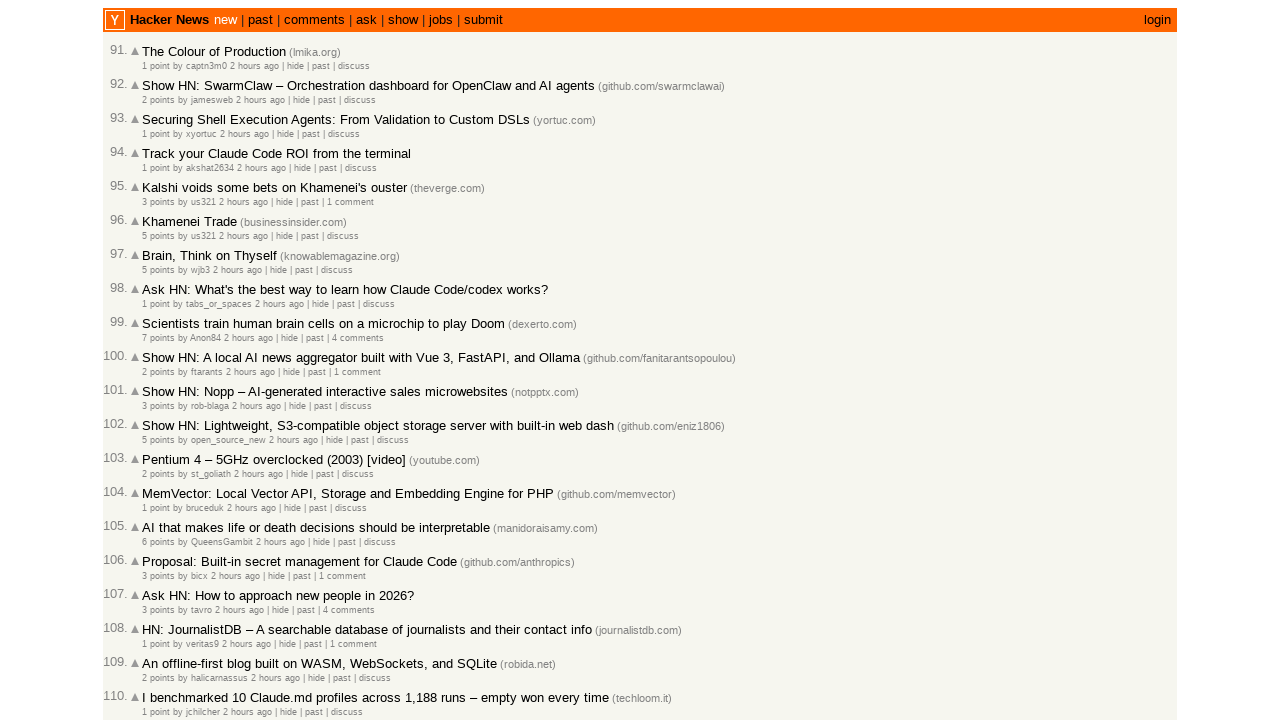

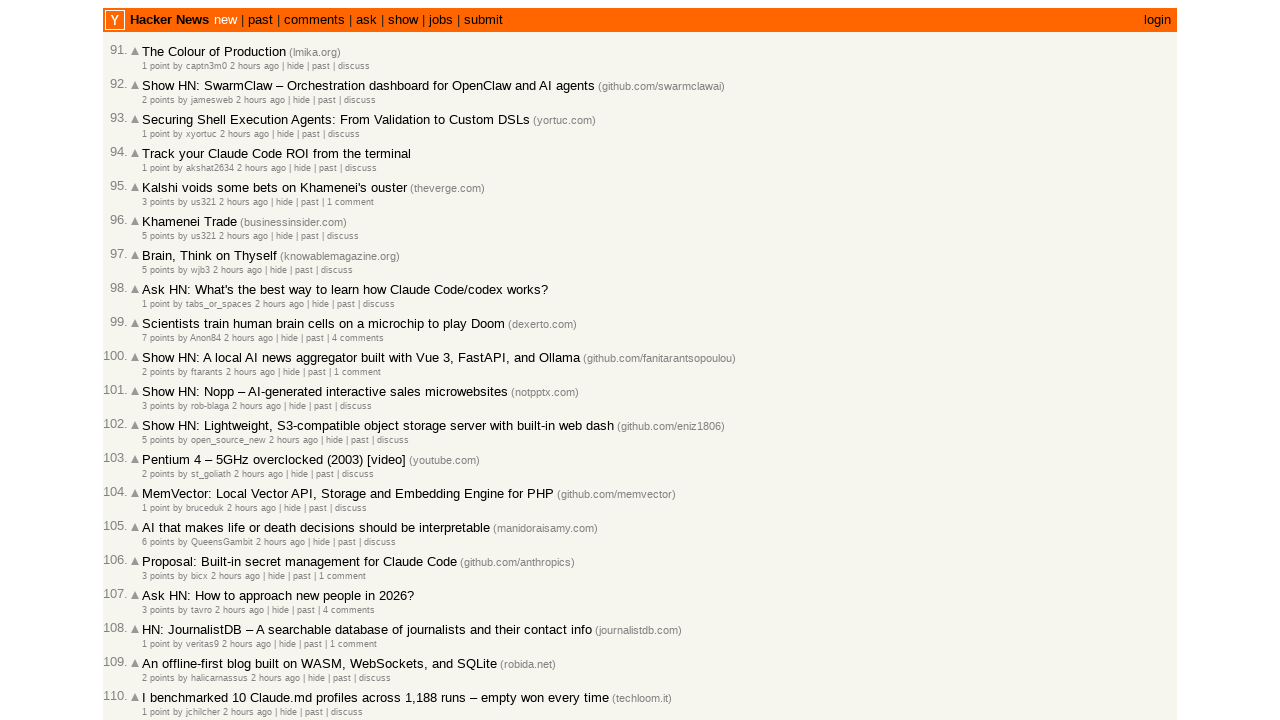